Tests the Playwright homepage by verifying the page title contains "Playwright", checking that the "Get started" link has the correct href attribute, clicking it, and verifying the Installation heading is visible on the resulting page.

Starting URL: https://playwright.dev/

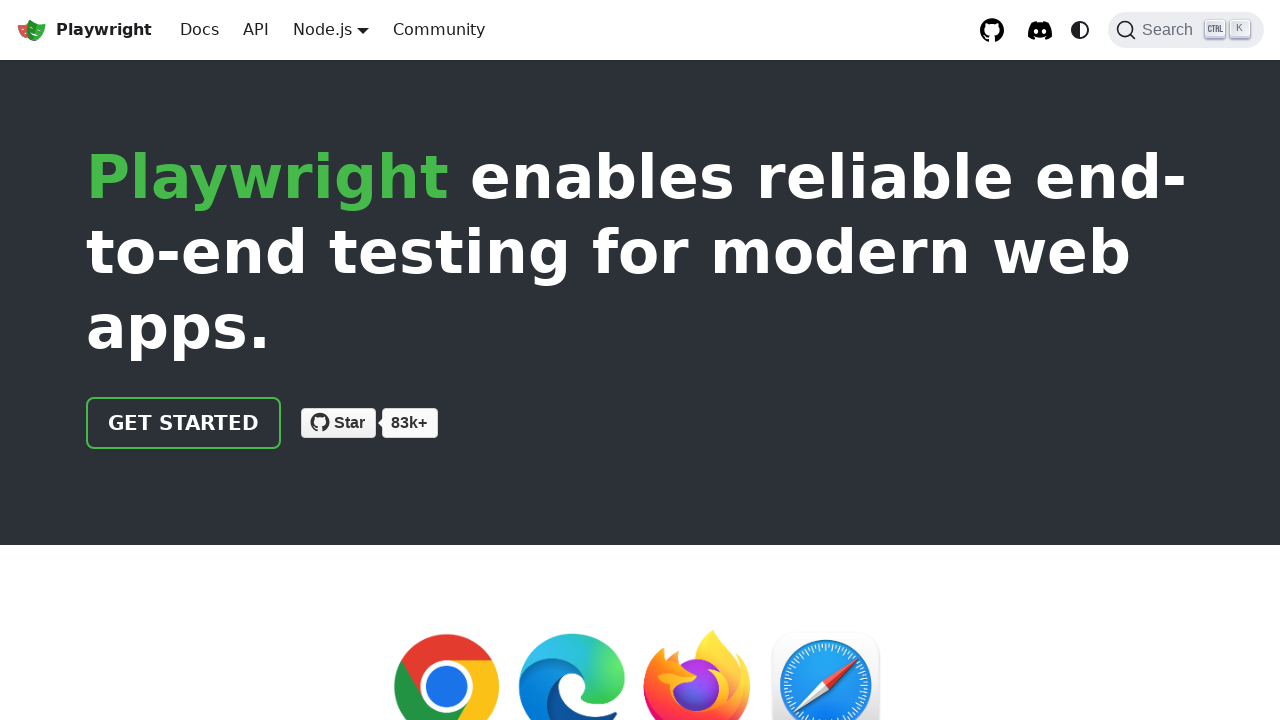

Verified page title contains 'Playwright'
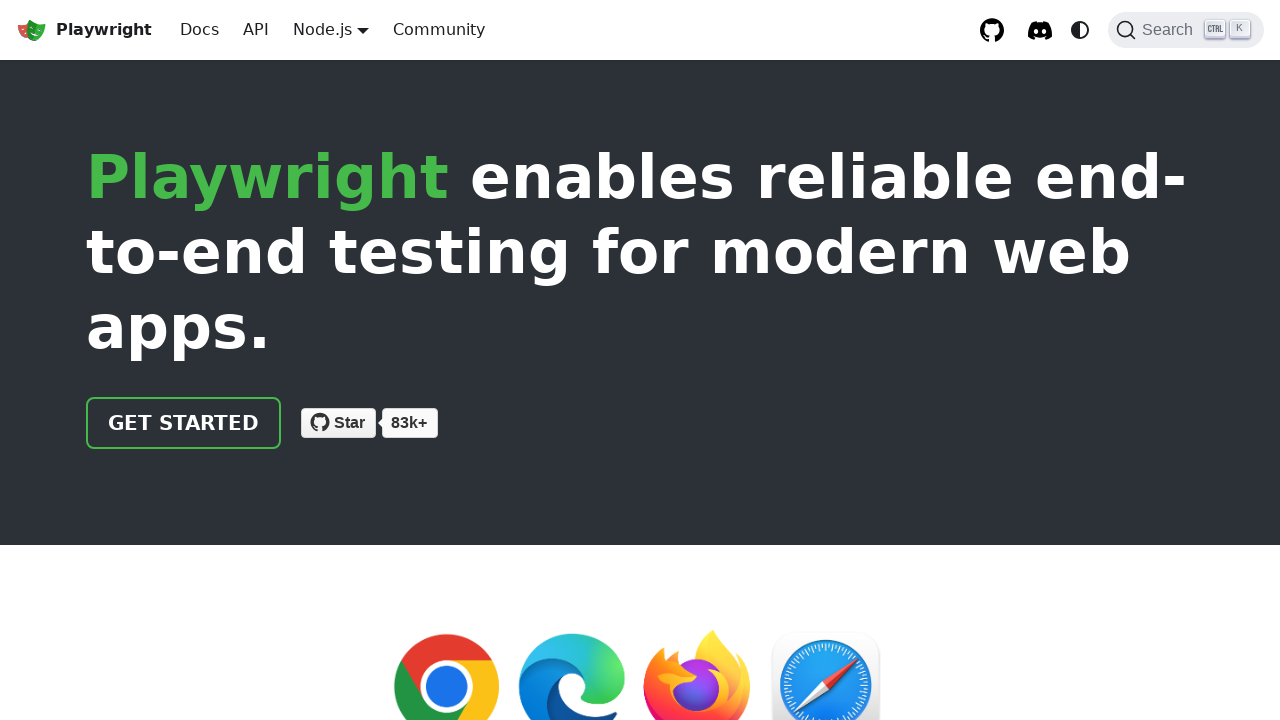

Located the 'Get started' link
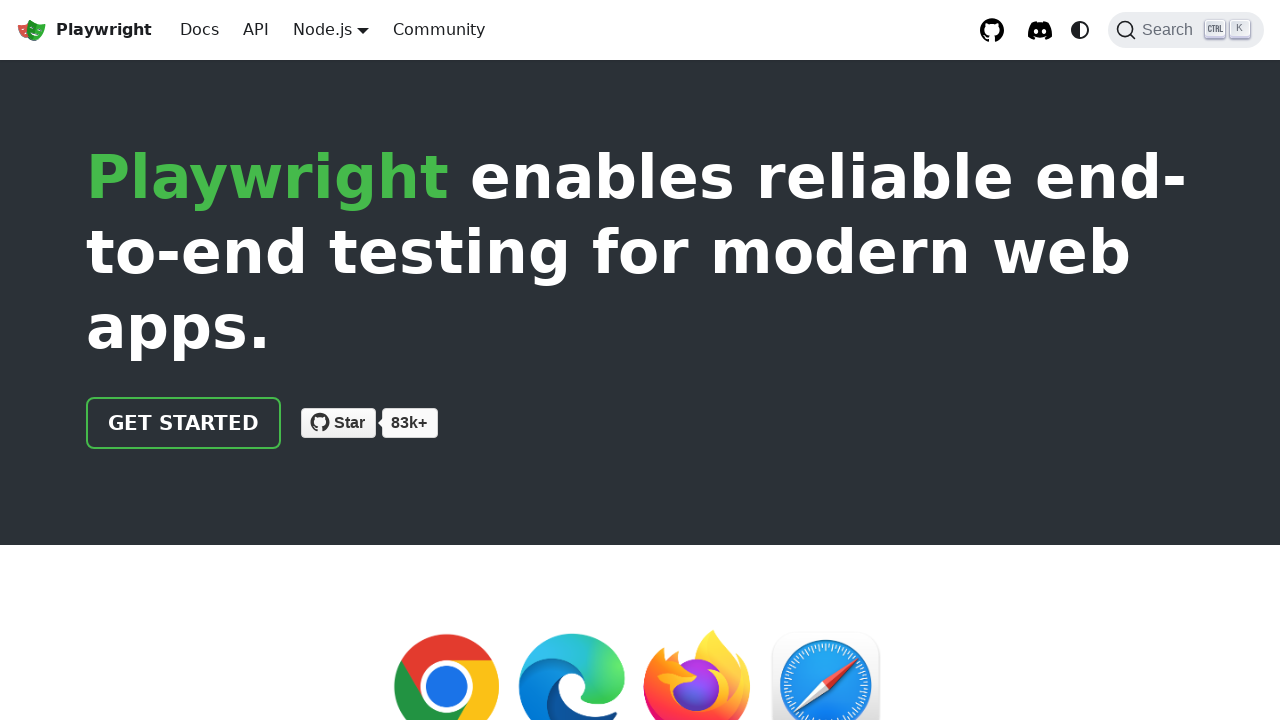

Verified 'Get started' link has href '/docs/intro'
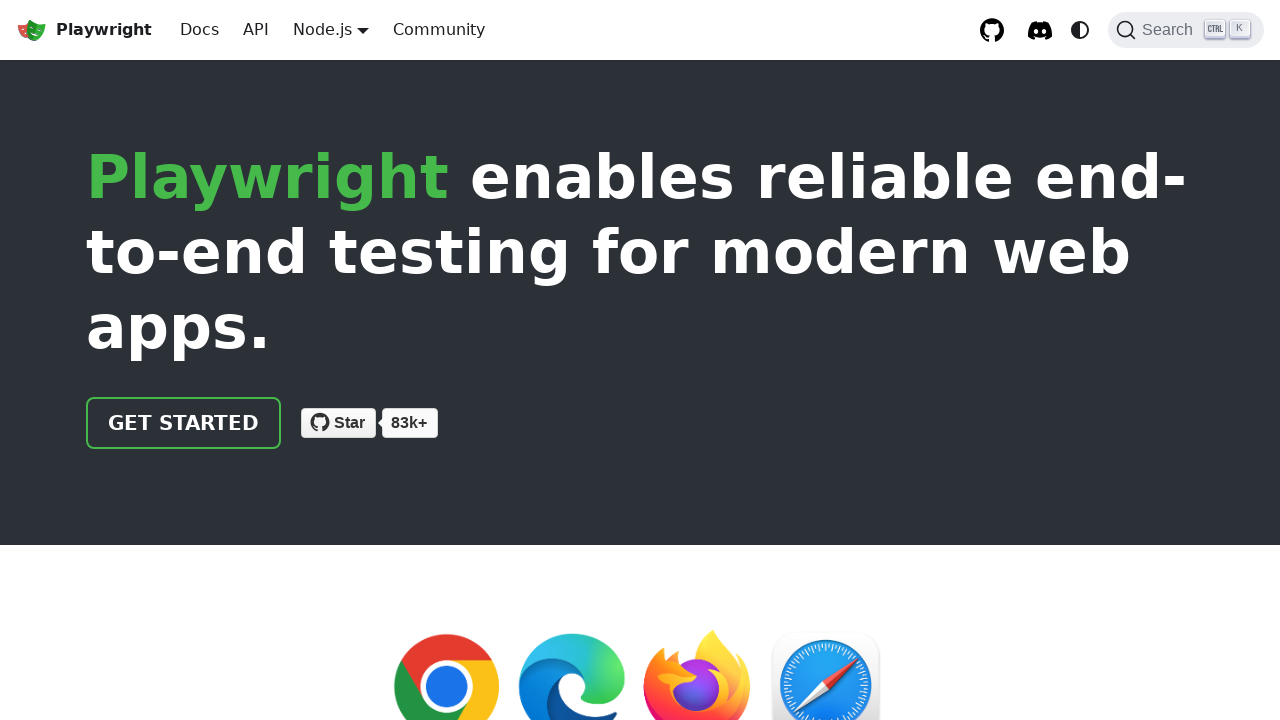

Clicked the 'Get started' link at (184, 423) on internal:role=link[name="Get started"i]
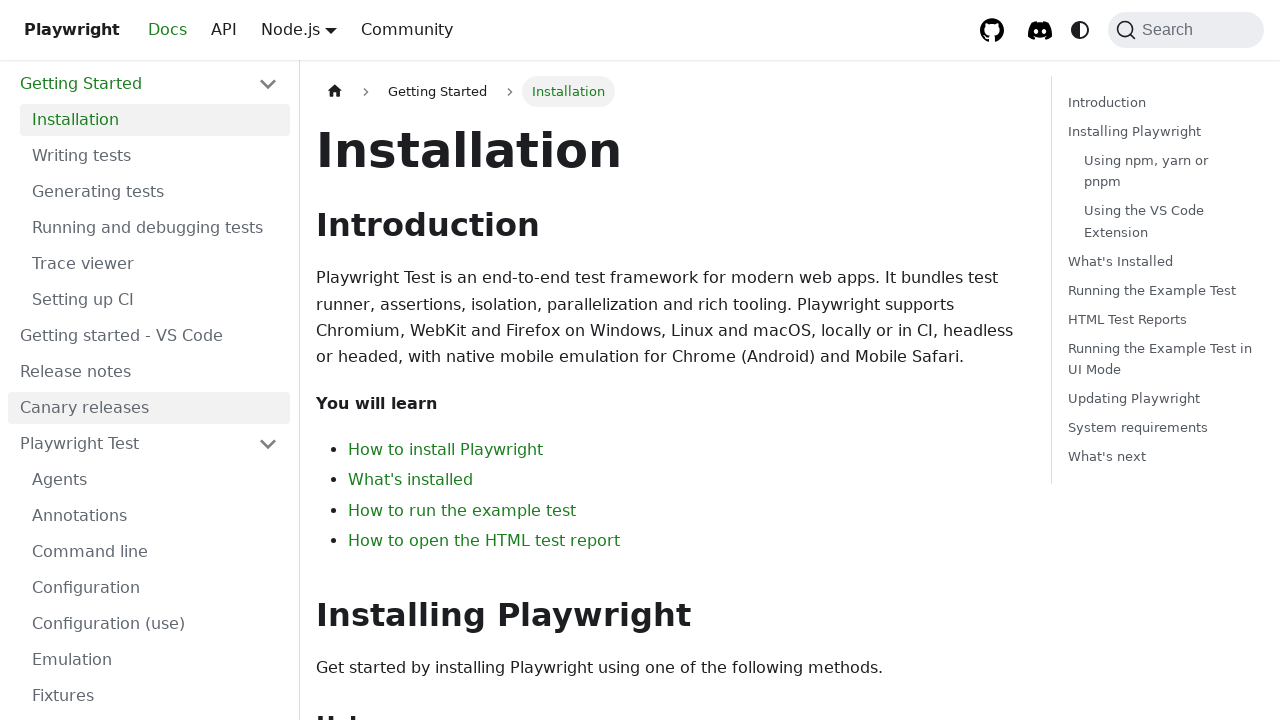

Verified 'Installation' heading is visible on the intro page
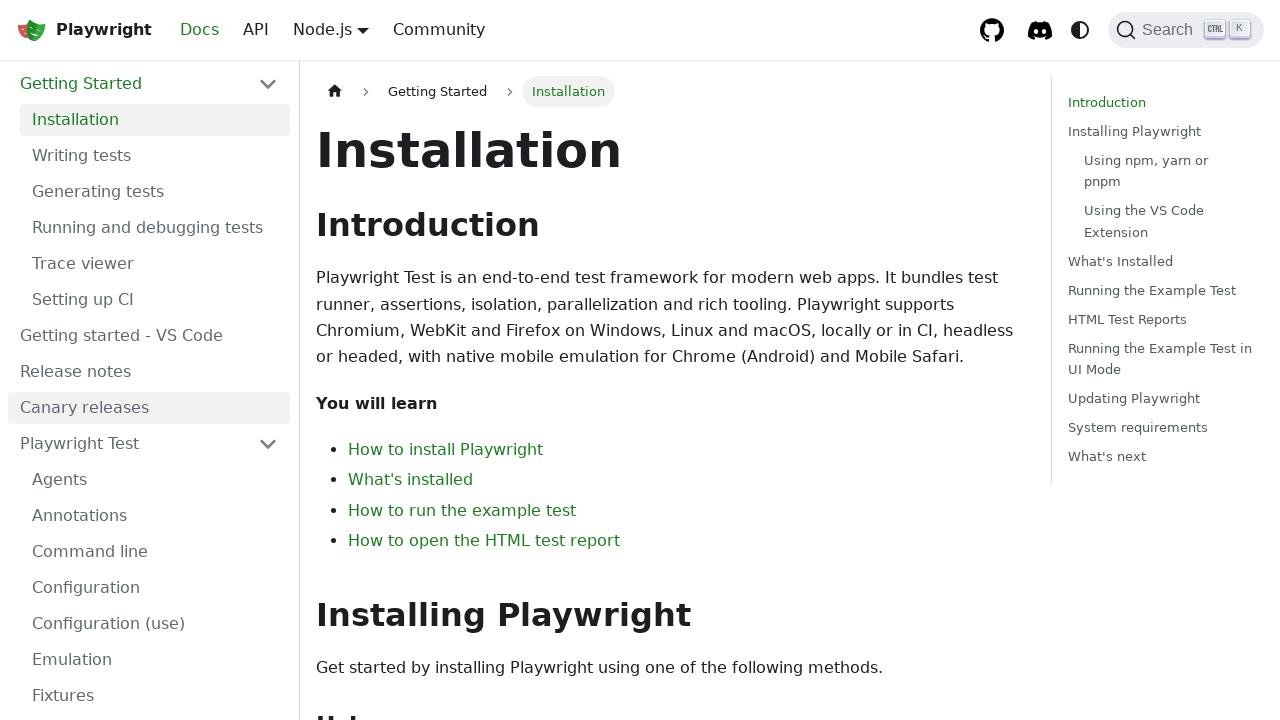

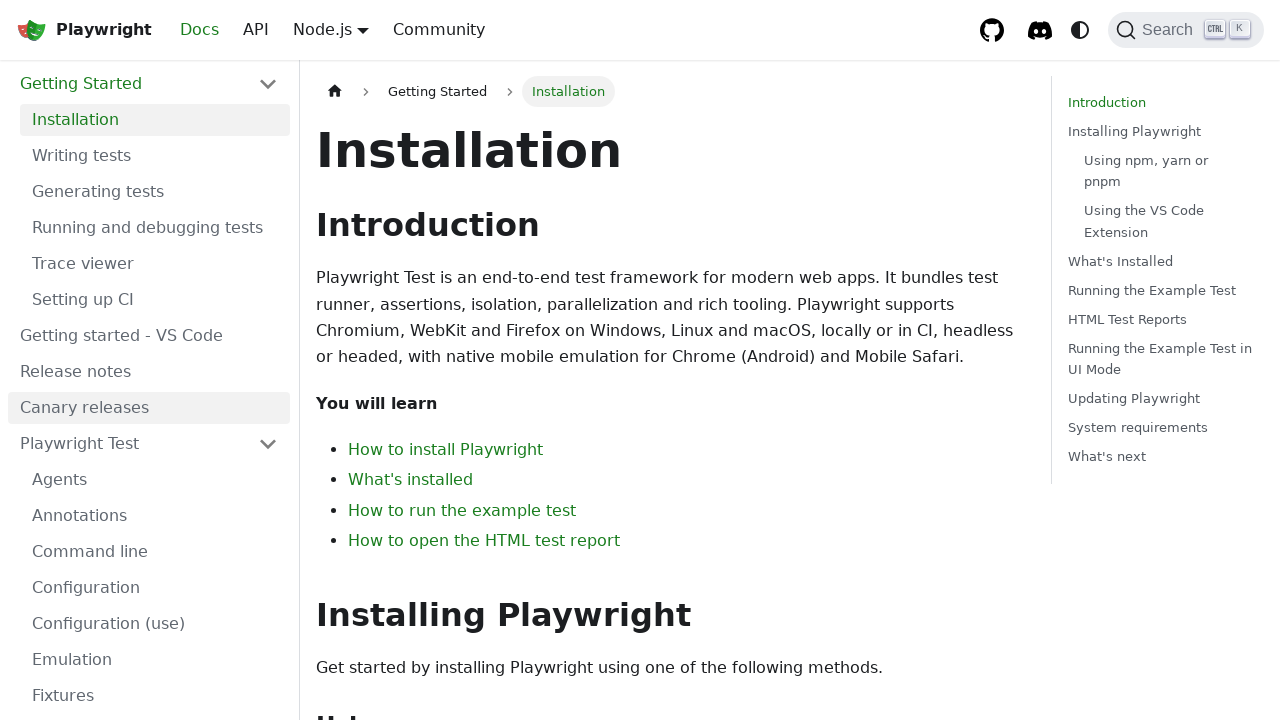